Navigates to the Time and Date world clock page and verifies that the dynamic web table containing world clock information is loaded and visible.

Starting URL: https://www.timeanddate.com/worldclock/

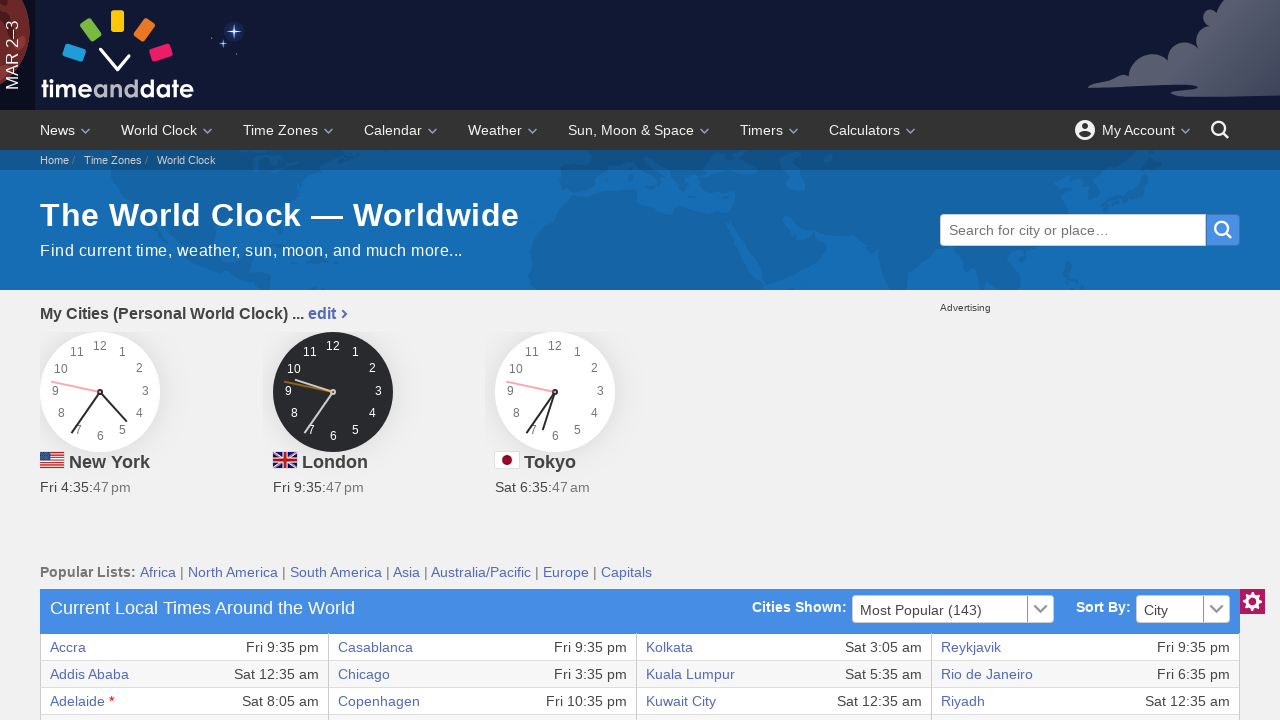

Navigated to Time and Date world clock page
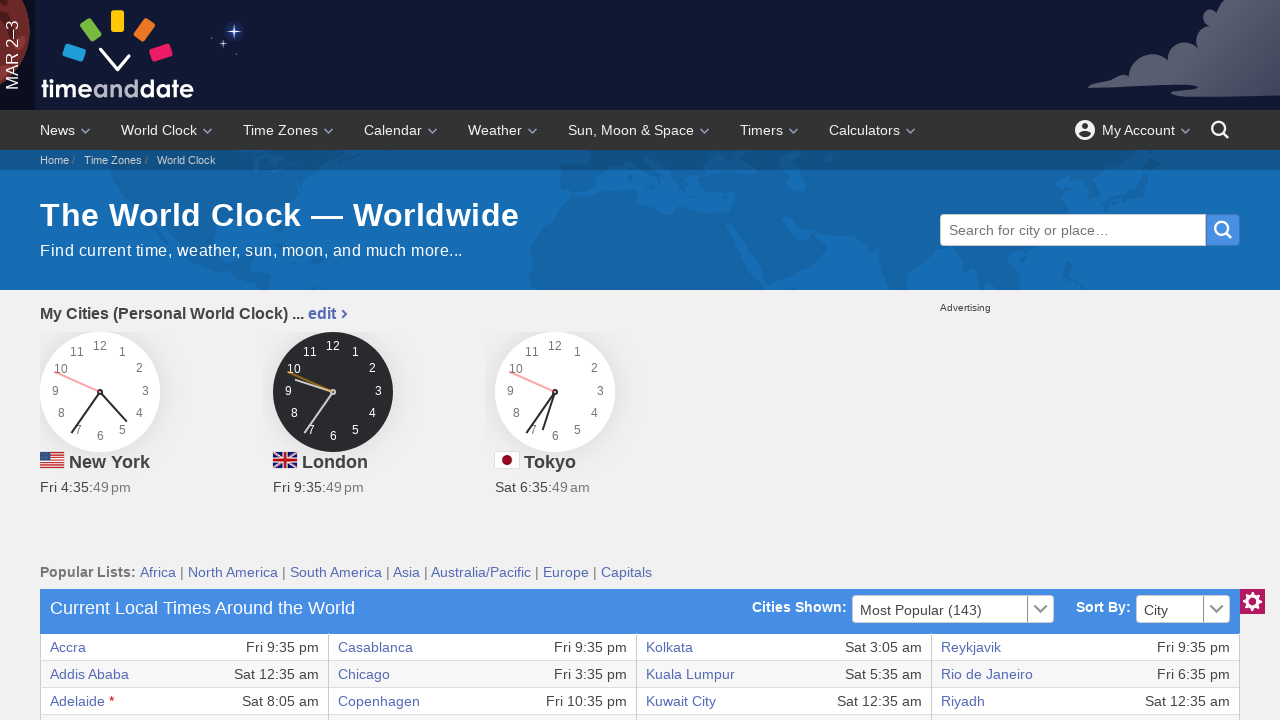

World clock table loaded and is visible
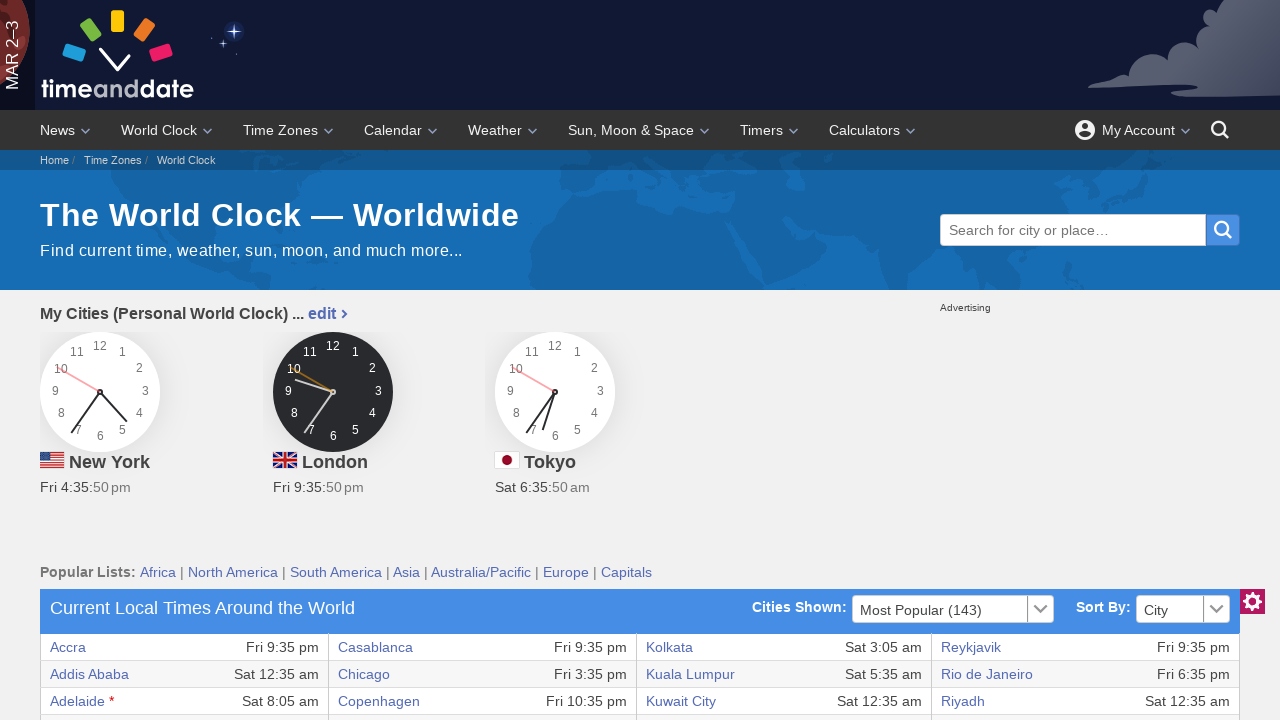

Table rows verified as present in the dynamic web table
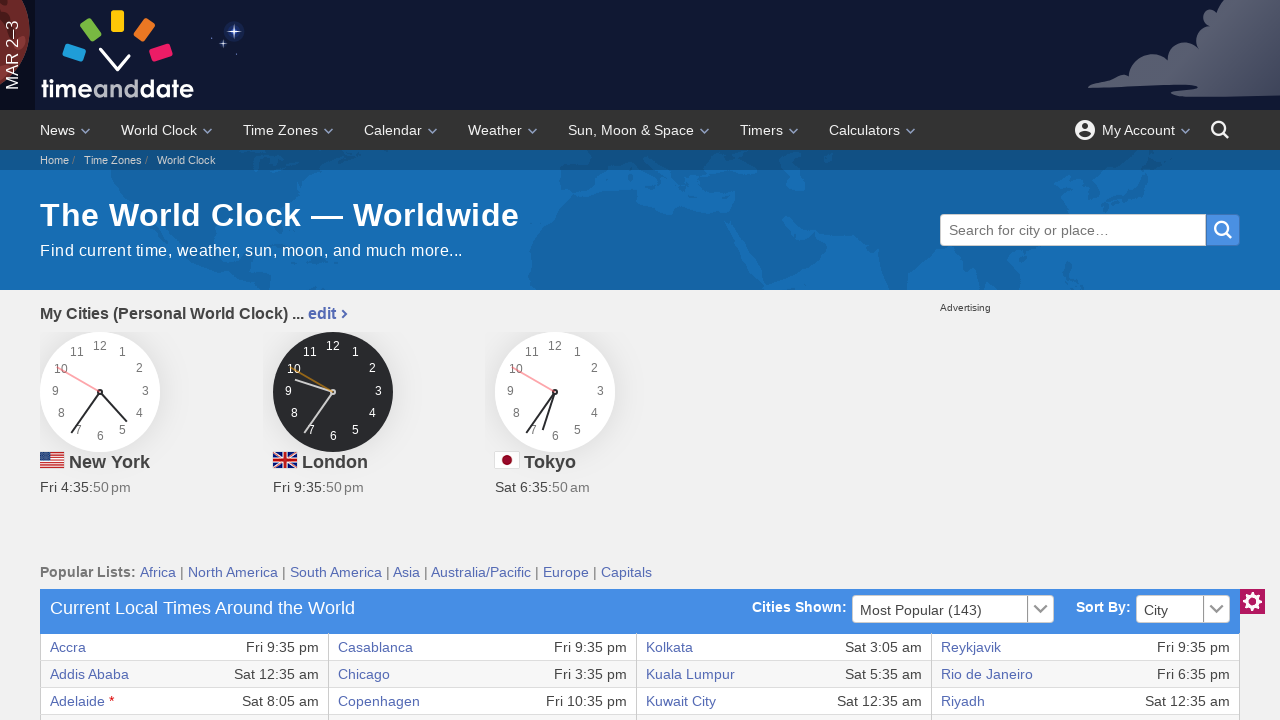

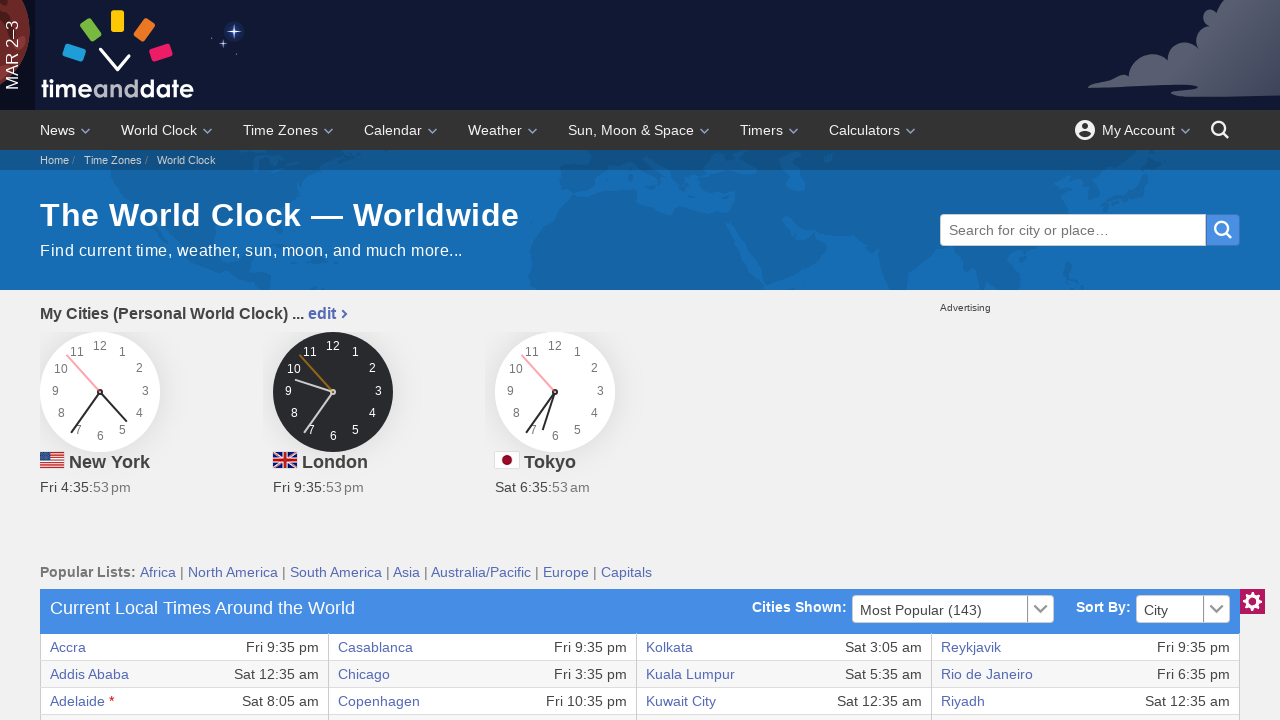